Tests that the side buttons on the Challenging DOM page are present and visible.

Starting URL: https://the-internet.herokuapp.com/

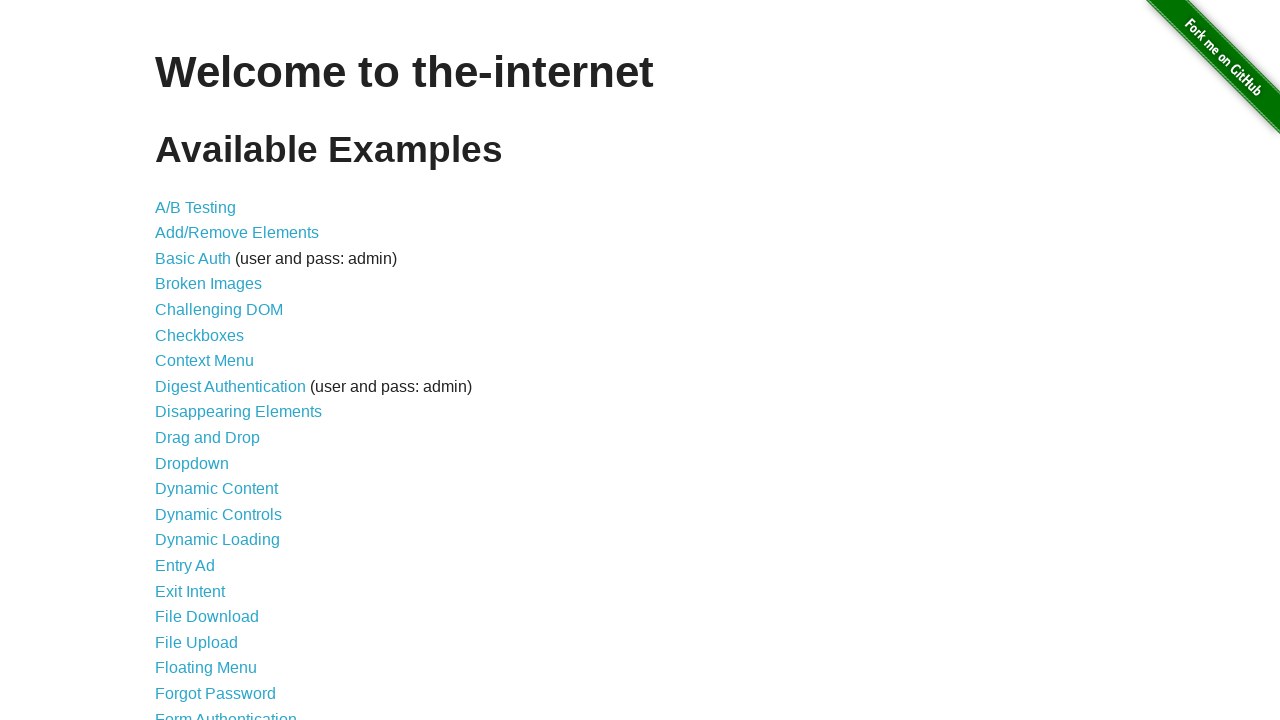

Clicked on Challenging DOM link at (219, 310) on xpath=//a[normalize-space()='Challenging DOM']
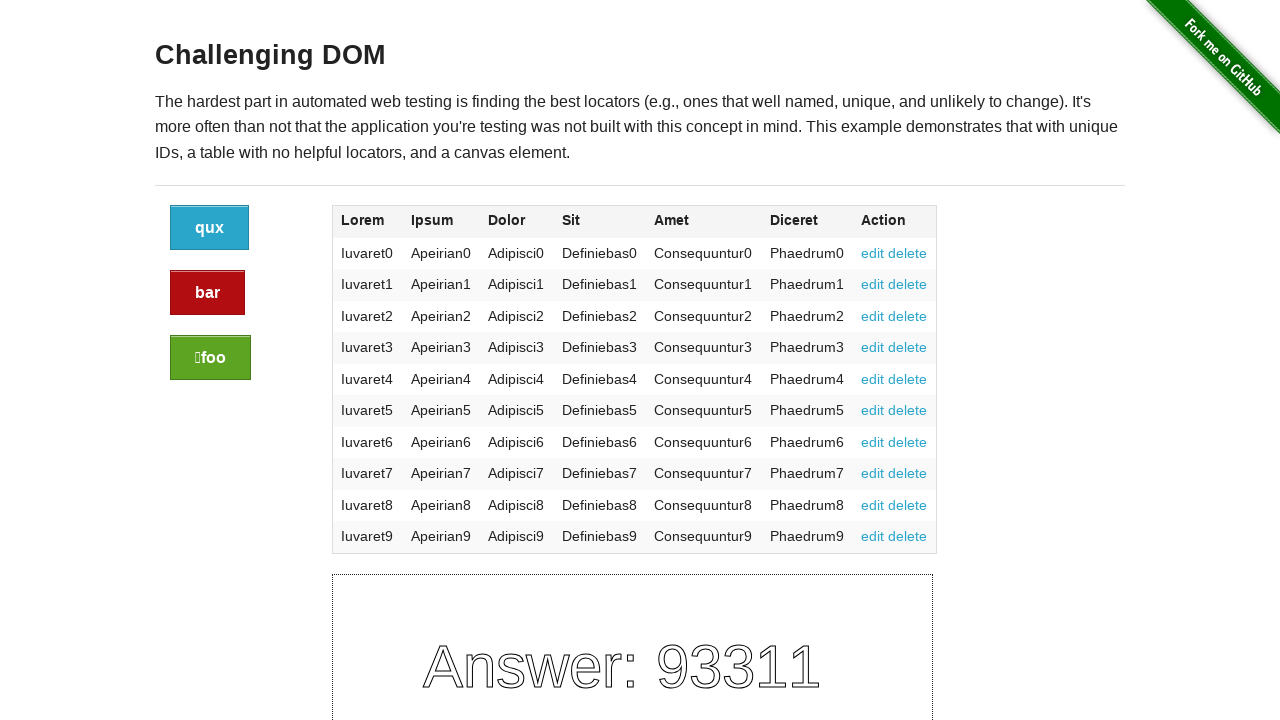

Challenging DOM page loaded - h3 element appeared
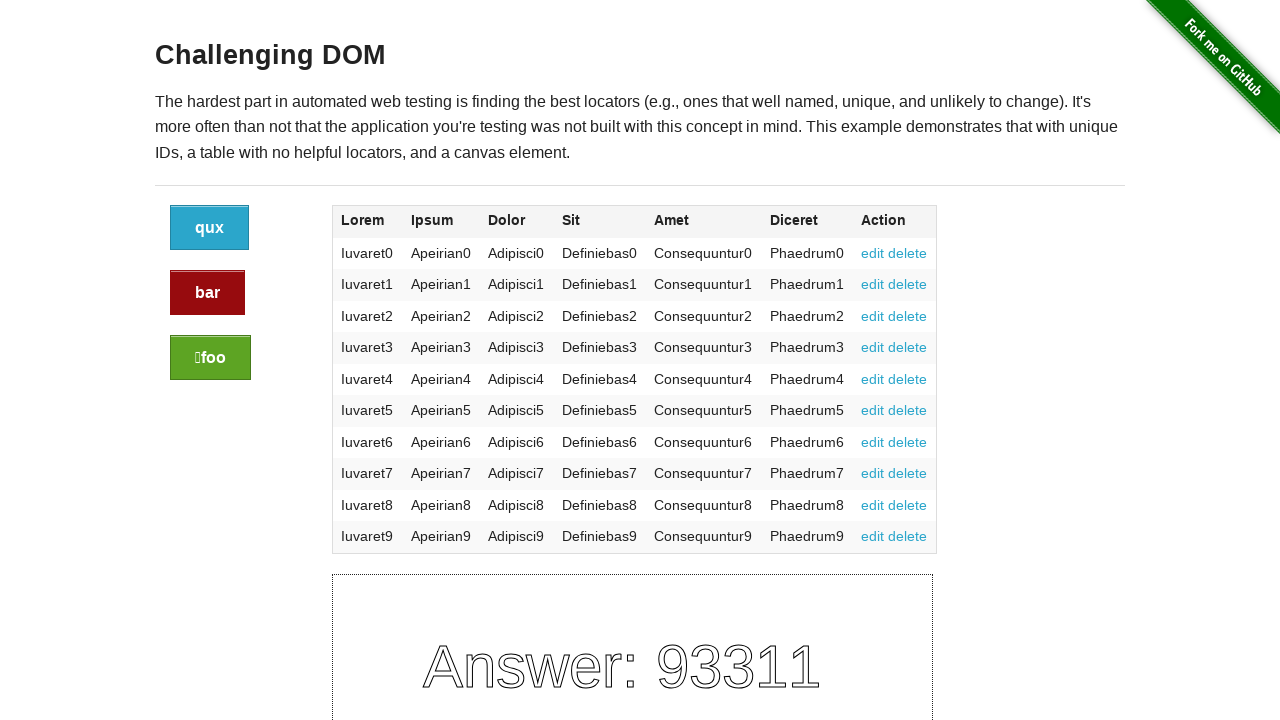

Side buttons are present and visible on the page
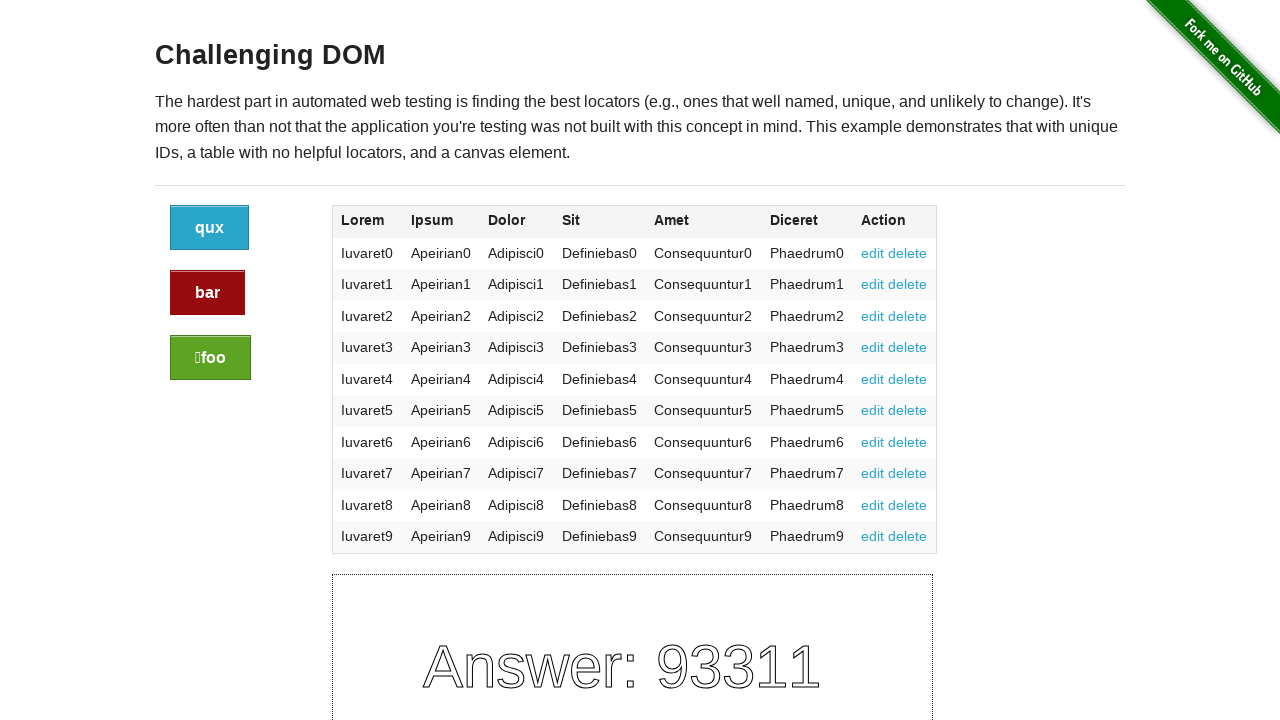

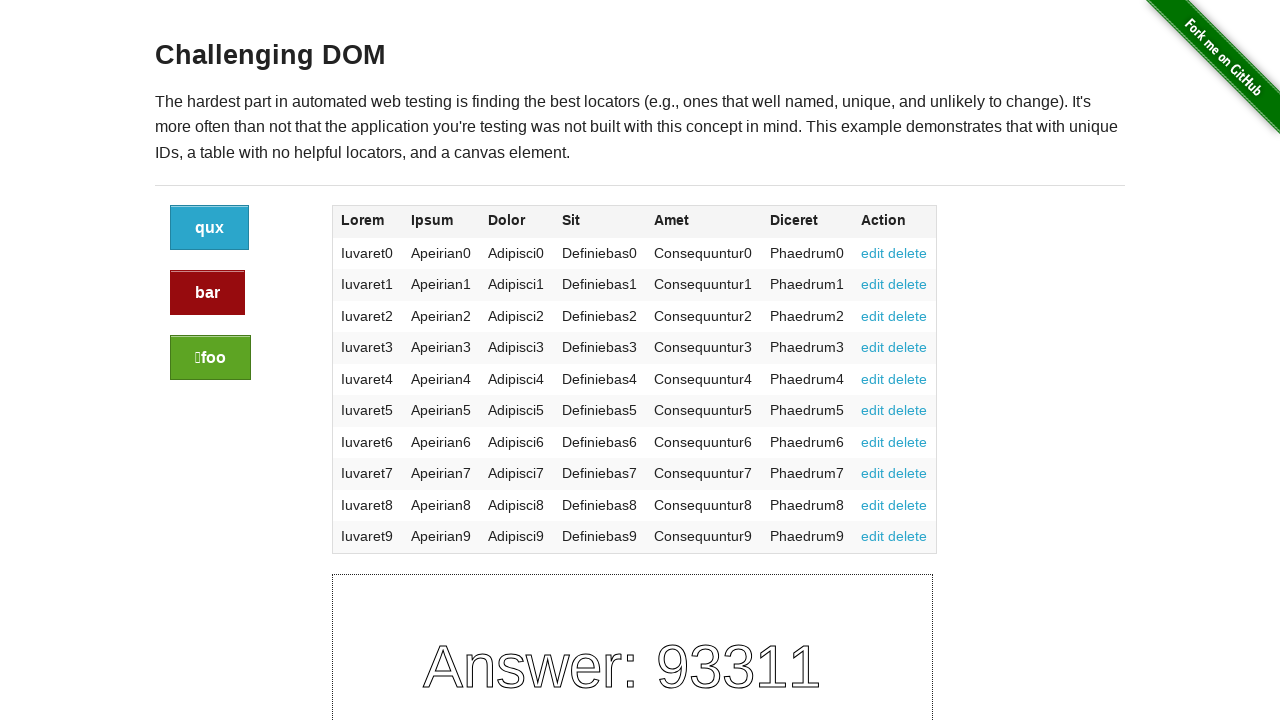